Tests double-click functionality by performing a double-click action on a button element

Starting URL: https://demoqa.com/buttons

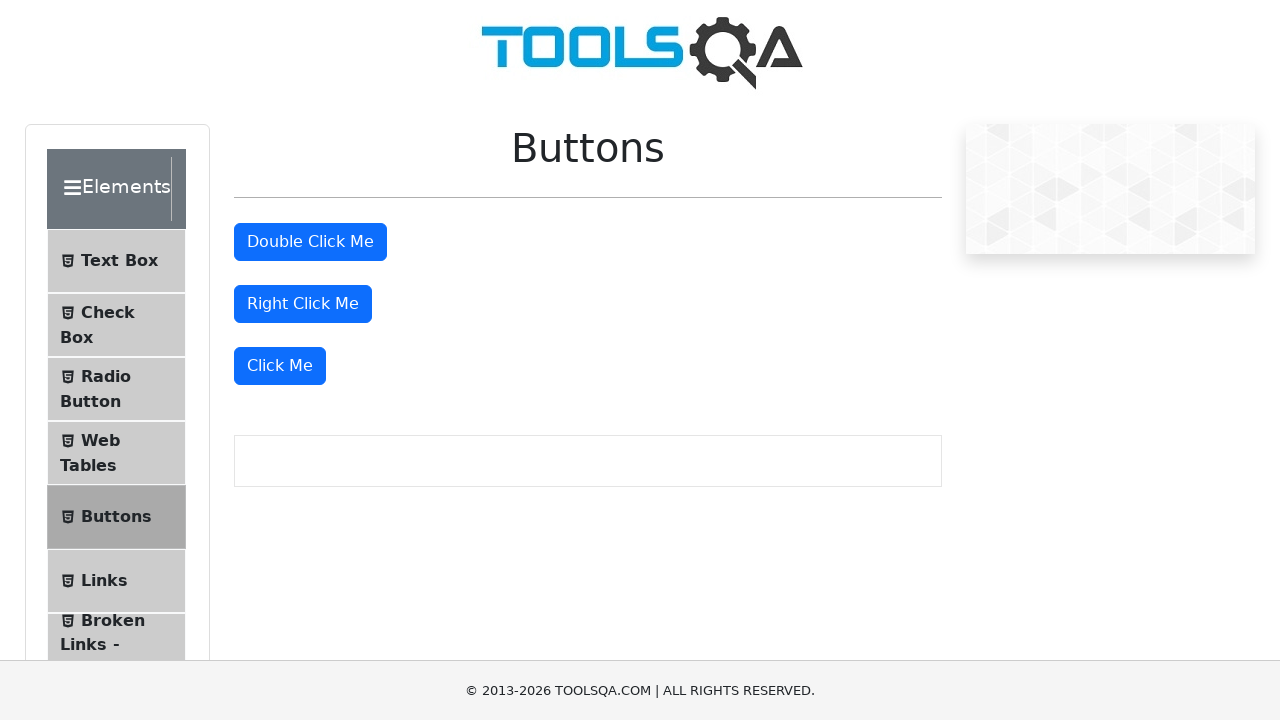

Located the double-click button element
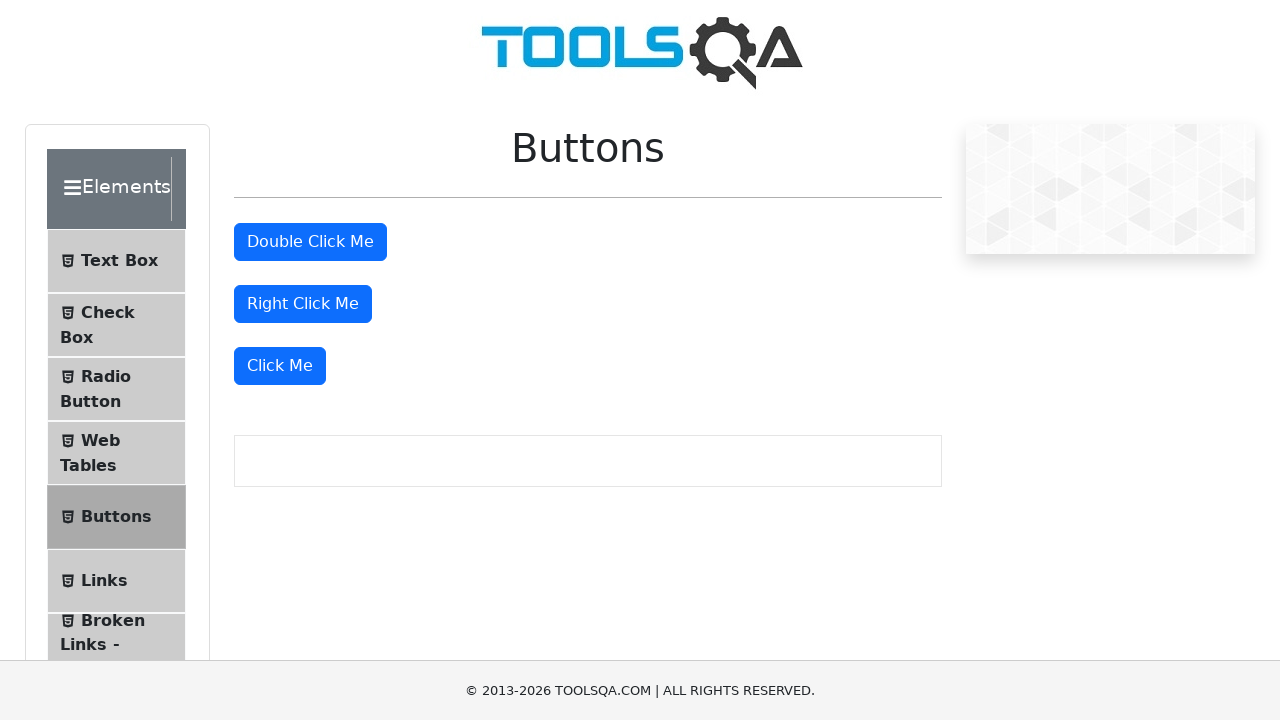

Performed double-click action on the button at (310, 242) on button#doubleClickBtn
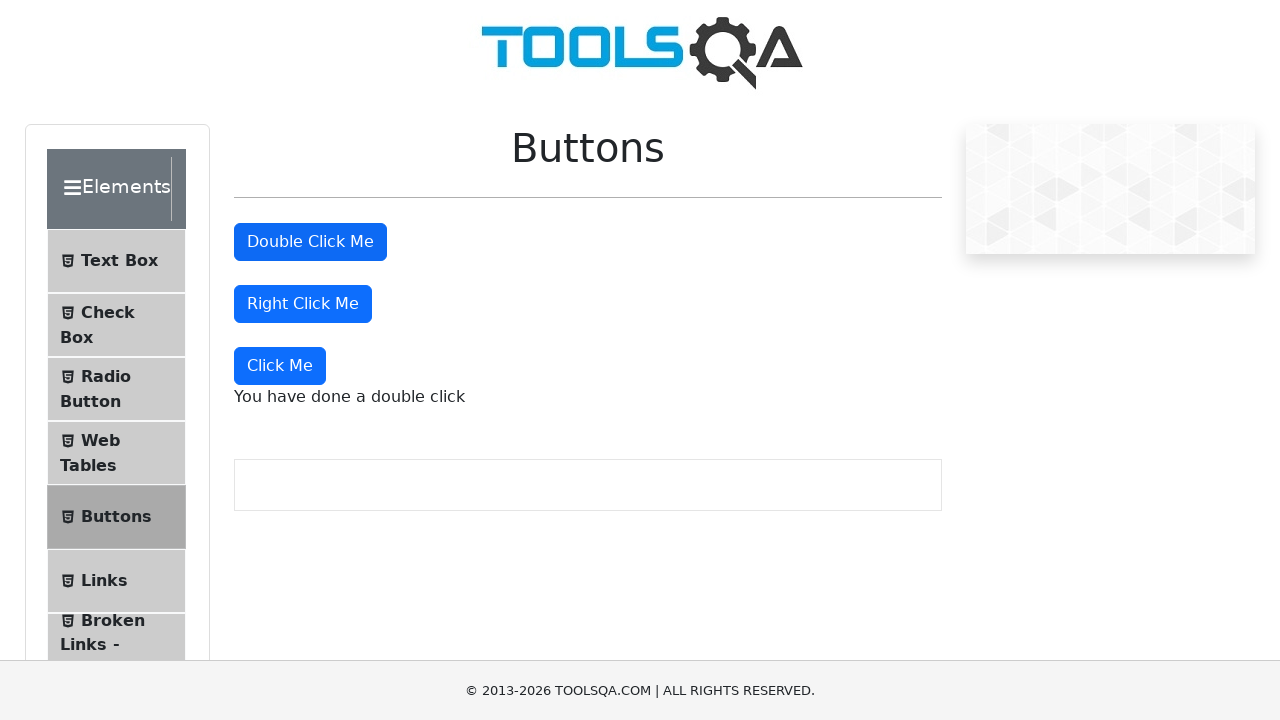

Waited 2 seconds to observe the double-click result
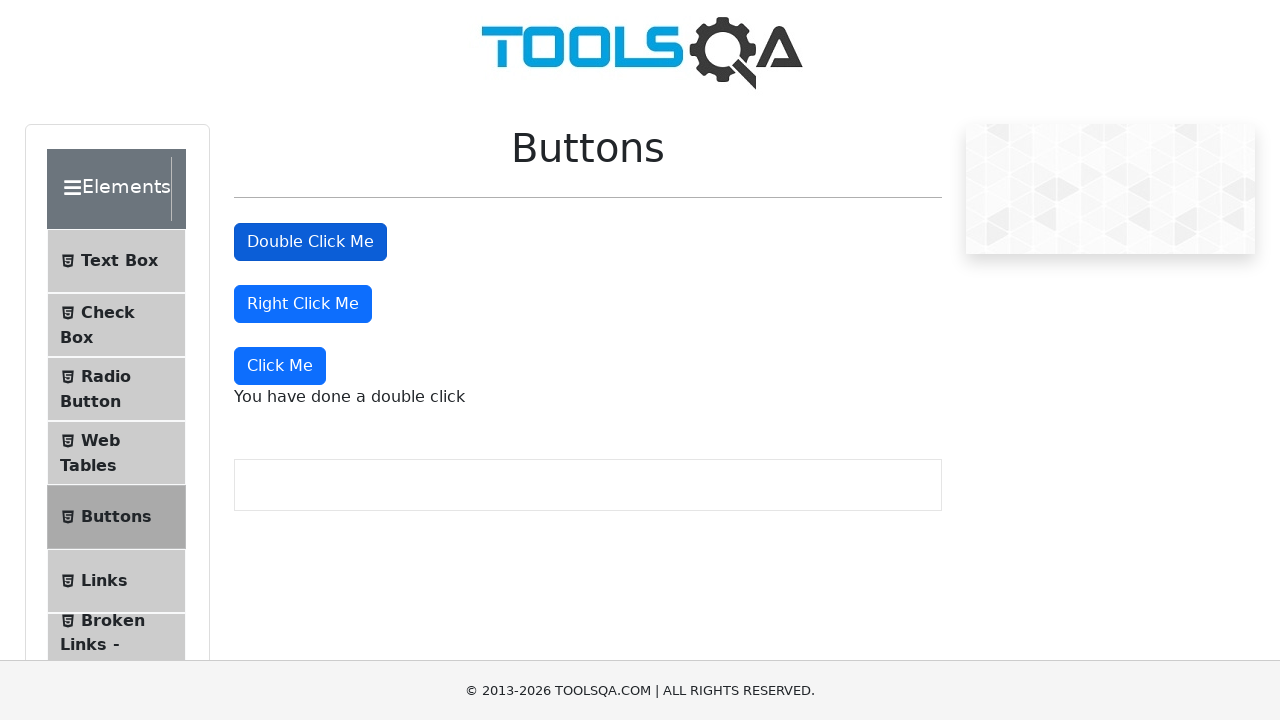

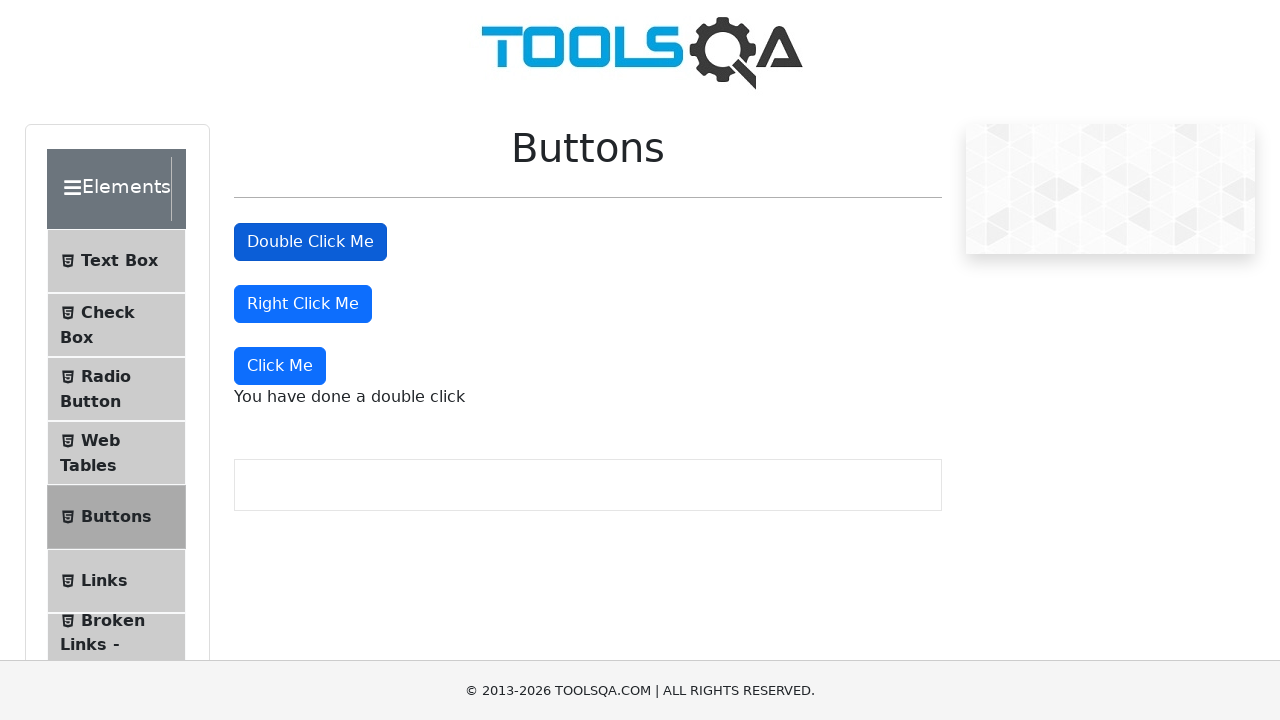